Tests division operation on the calculator by clicking 4000 / 200

Starting URL: https://www.calculator.net/

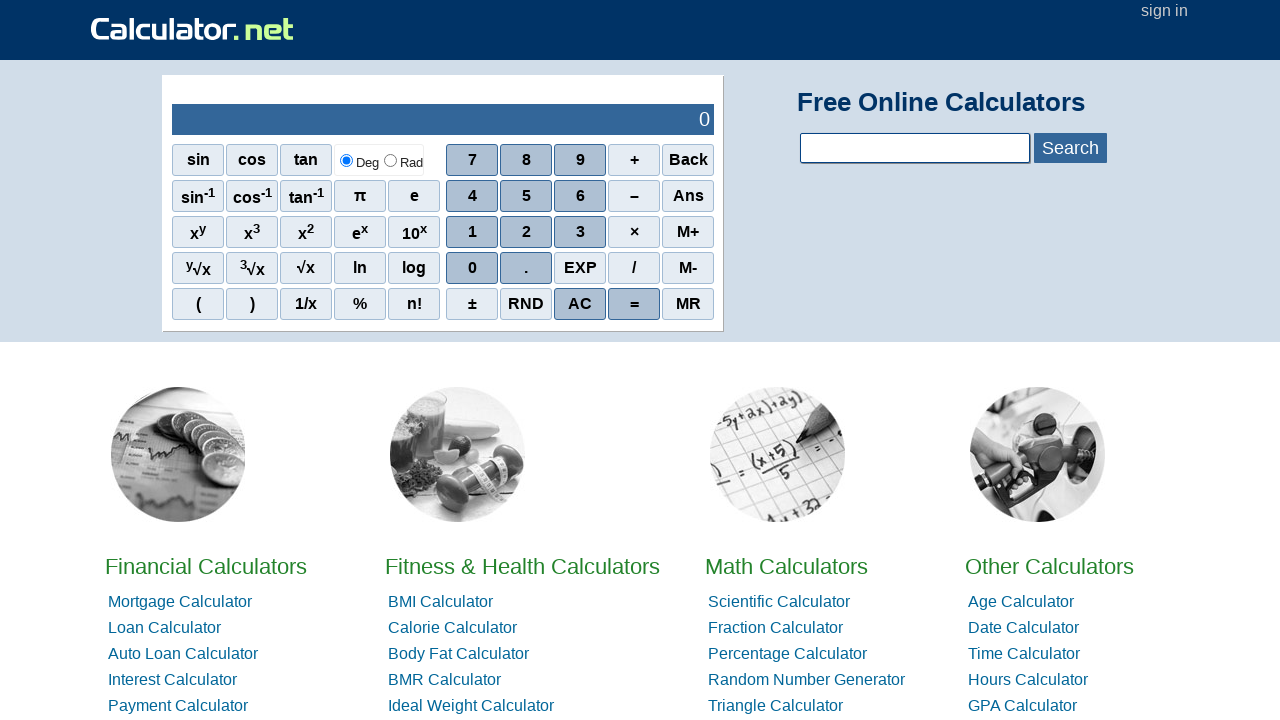

Clicked clear button to reset calculator at (580, 304) on xpath=//*[@id='sciout']/tbody/tr[2]/td[2]/div/div[5]/span[3]
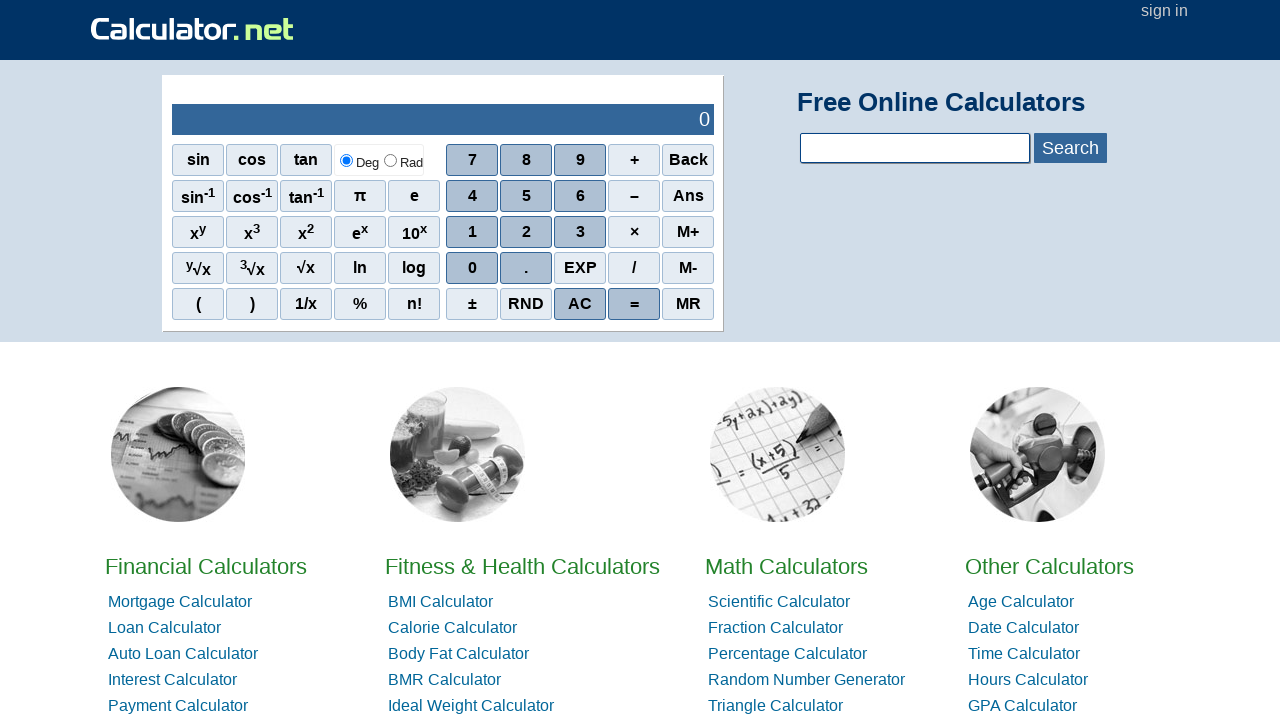

Clicked 4 at (472, 196) on xpath=//*[@id='sciout']/tbody/tr[2]/td[2]/div/div[2]/span[1]
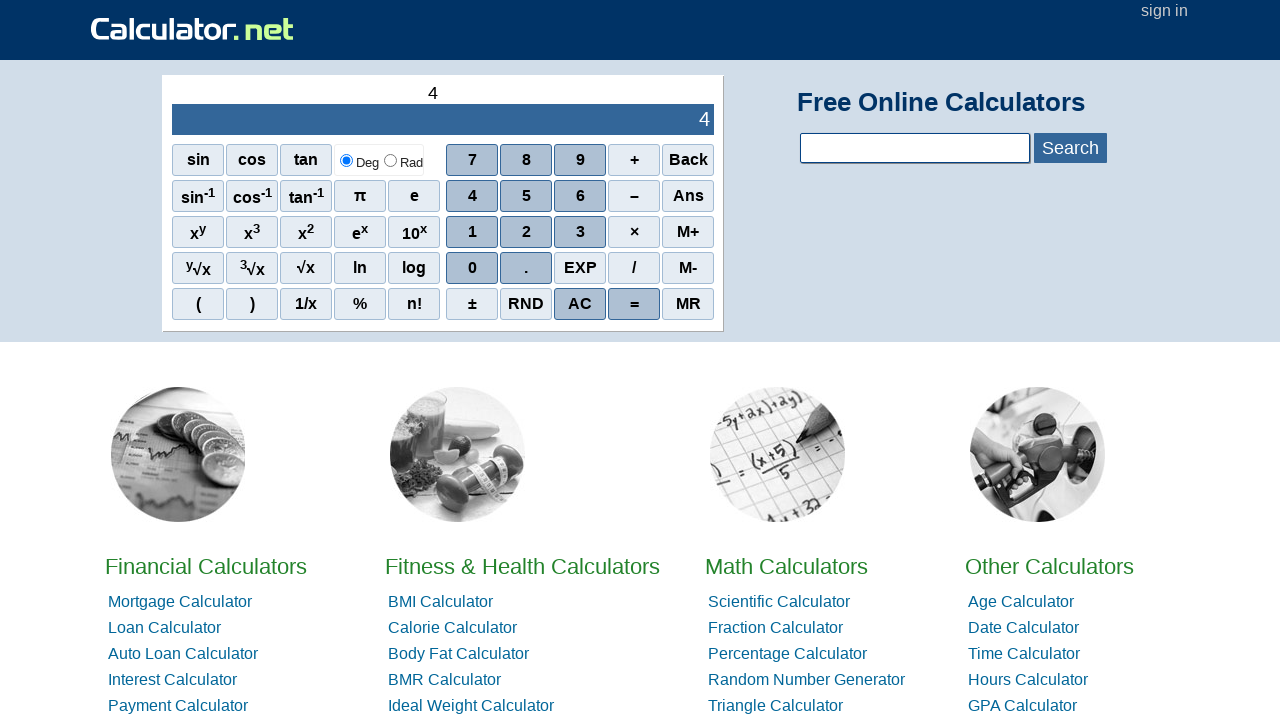

Clicked 0 at (472, 268) on xpath=//*[@id='sciout']/tbody/tr[2]/td[2]/div/div[4]/span[1]
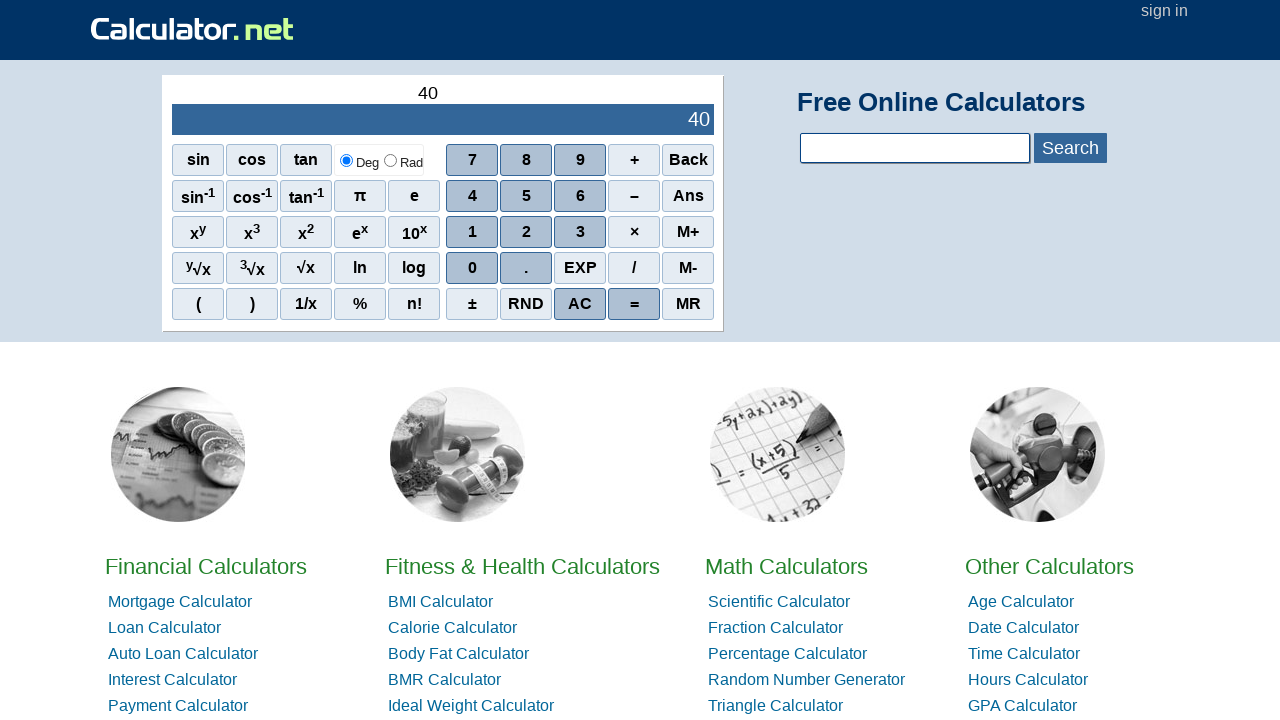

Clicked 0 at (472, 268) on xpath=//*[@id='sciout']/tbody/tr[2]/td[2]/div/div[4]/span[1]
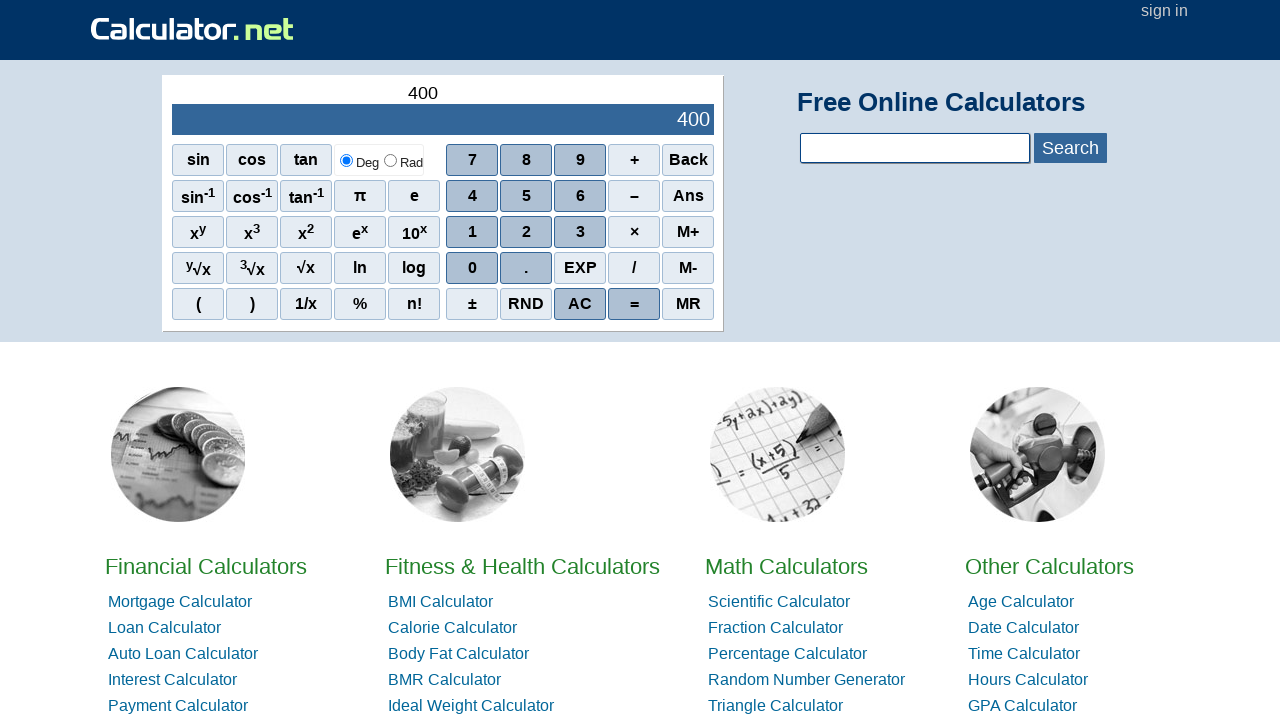

Clicked 0, completing 4000 at (472, 268) on xpath=//*[@id='sciout']/tbody/tr[2]/td[2]/div/div[4]/span[1]
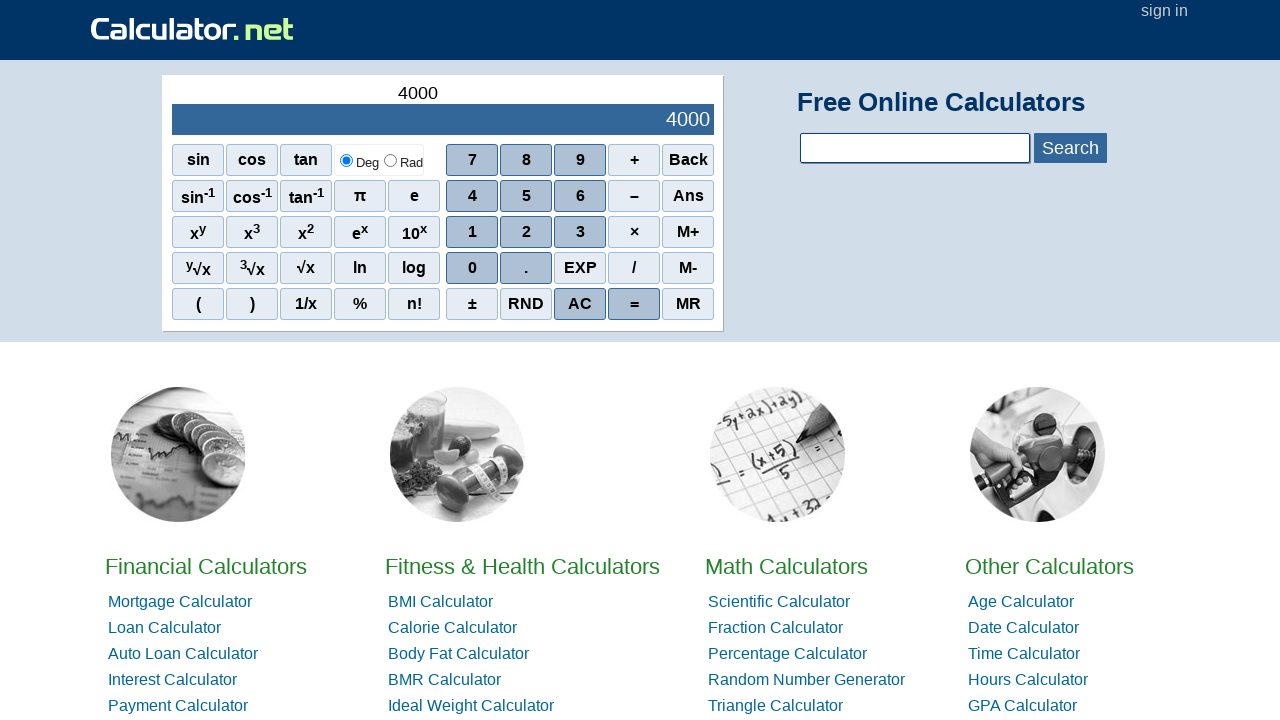

Clicked divide operator at (634, 268) on xpath=//*[@id='sciout']/tbody/tr[2]/td[2]/div/div[4]/span[4]
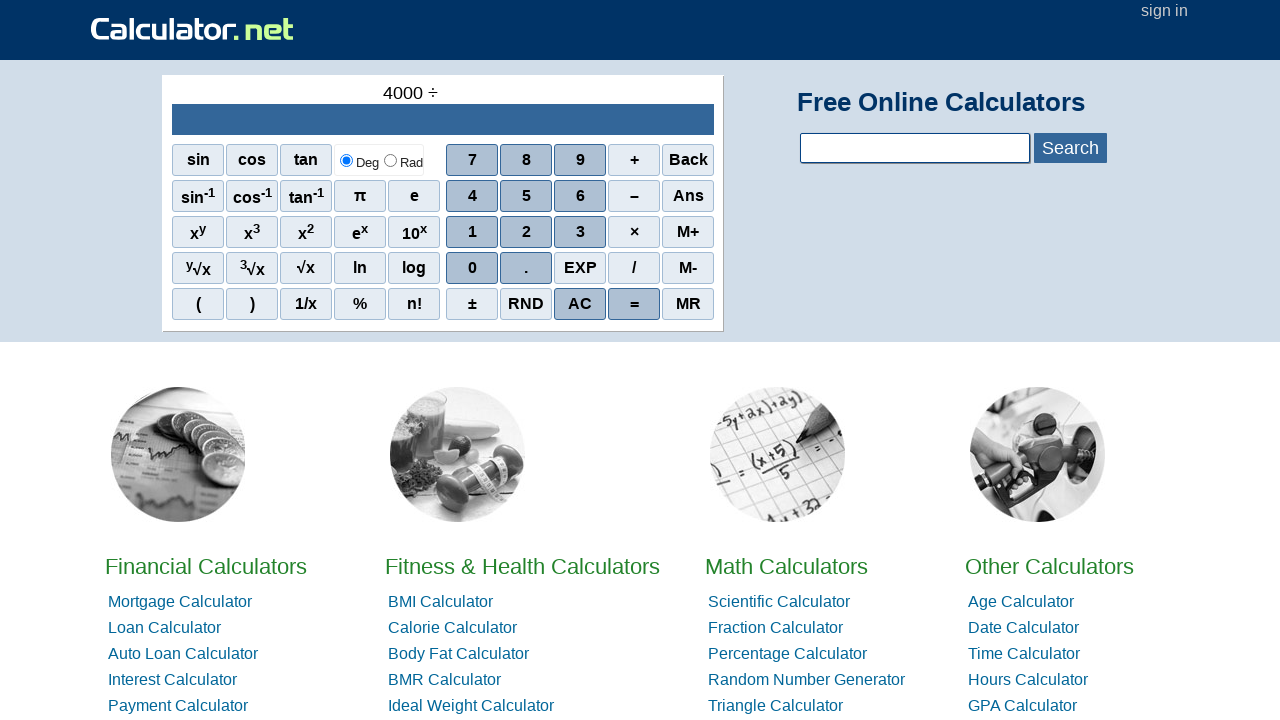

Clicked 2 at (526, 232) on xpath=//*[@id='sciout']/tbody/tr[2]/td[2]/div/div[3]/span[2]
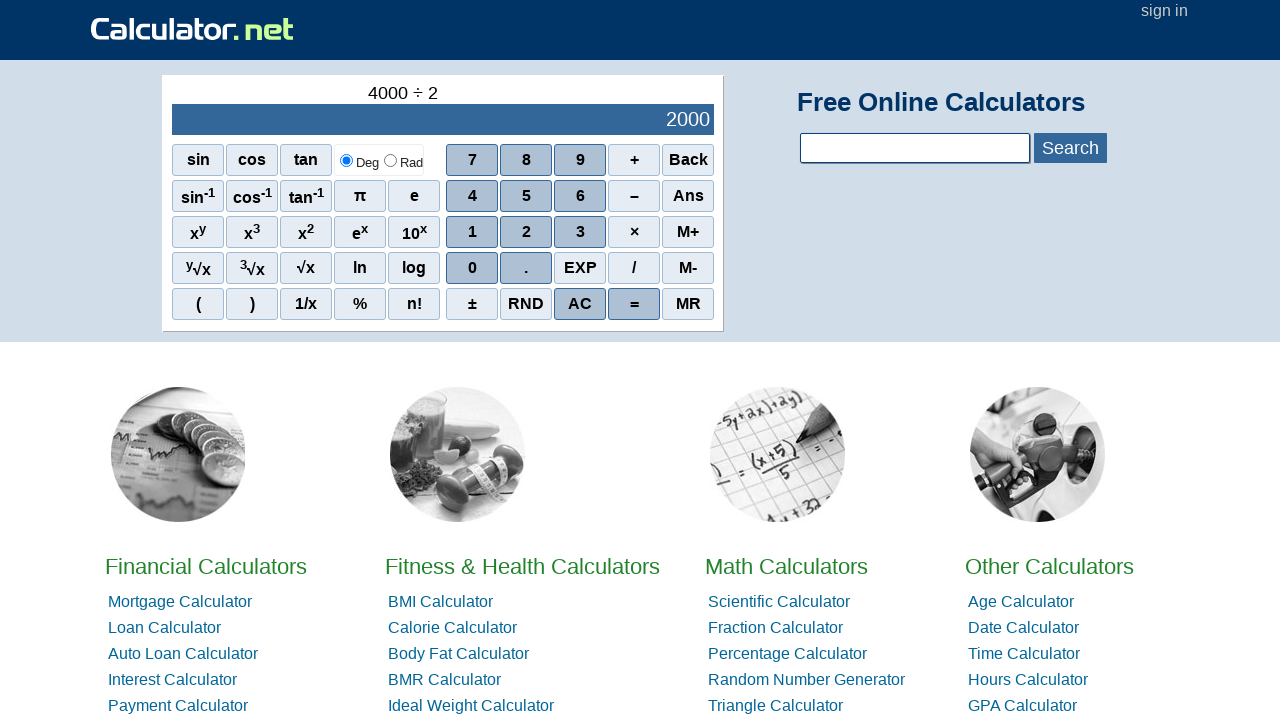

Clicked 0 at (472, 268) on xpath=//*[@id='sciout']/tbody/tr[2]/td[2]/div/div[4]/span[1]
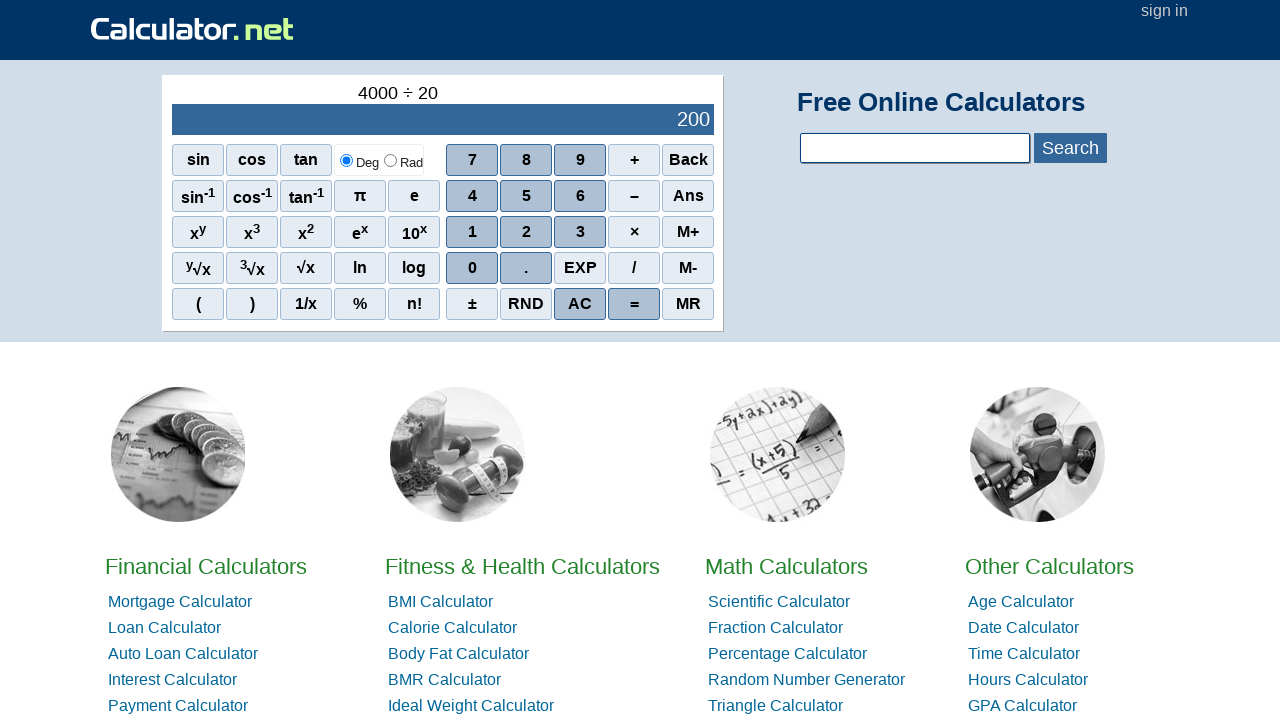

Clicked 0, completing 200 and executing division of 4000 / 200 at (472, 268) on xpath=//*[@id='sciout']/tbody/tr[2]/td[2]/div/div[4]/span[1]
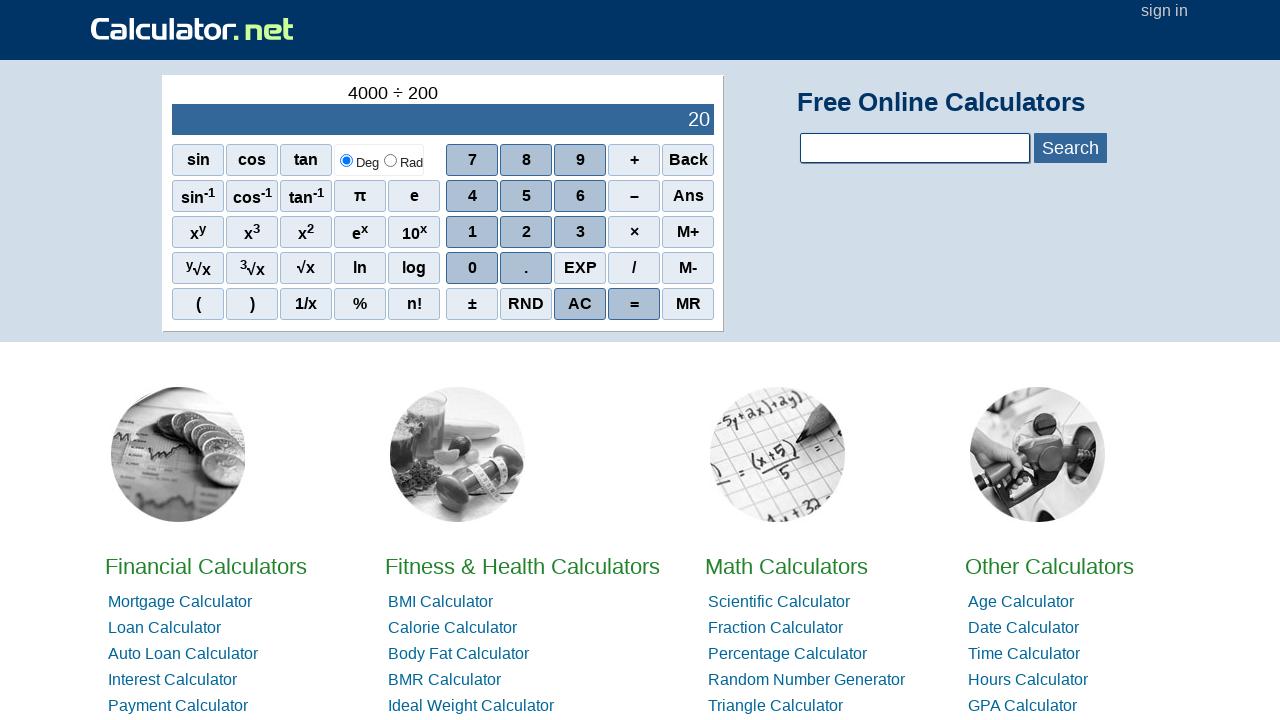

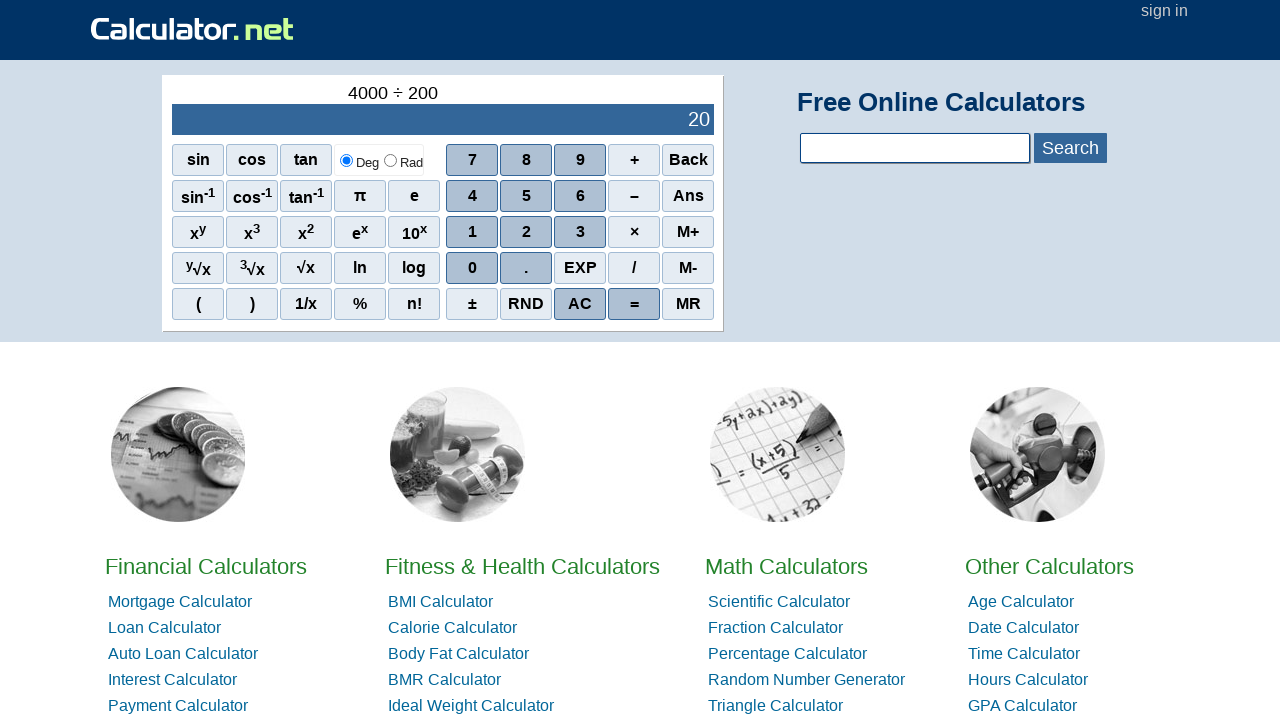